Tests implicit wait functionality by clicking a verify button that appears after a delay and checking for a success message

Starting URL: http://suninjuly.github.io/wait1.html

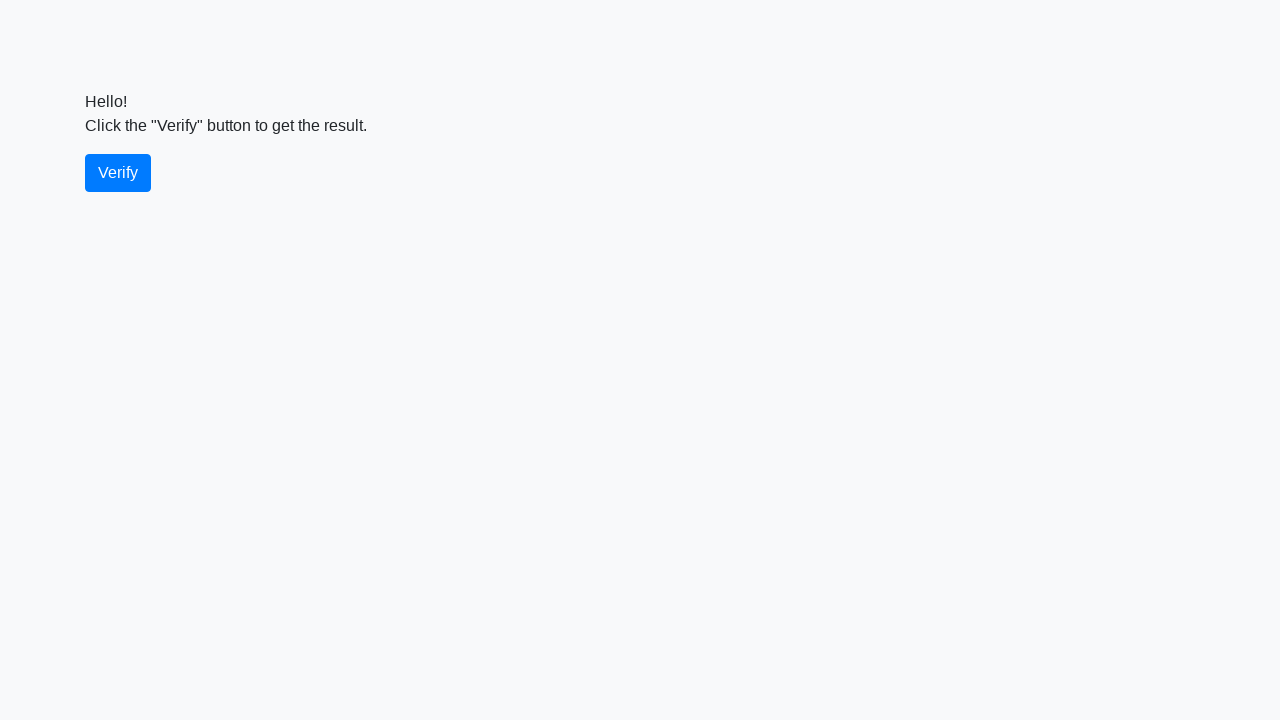

Navigated to implicit wait test page
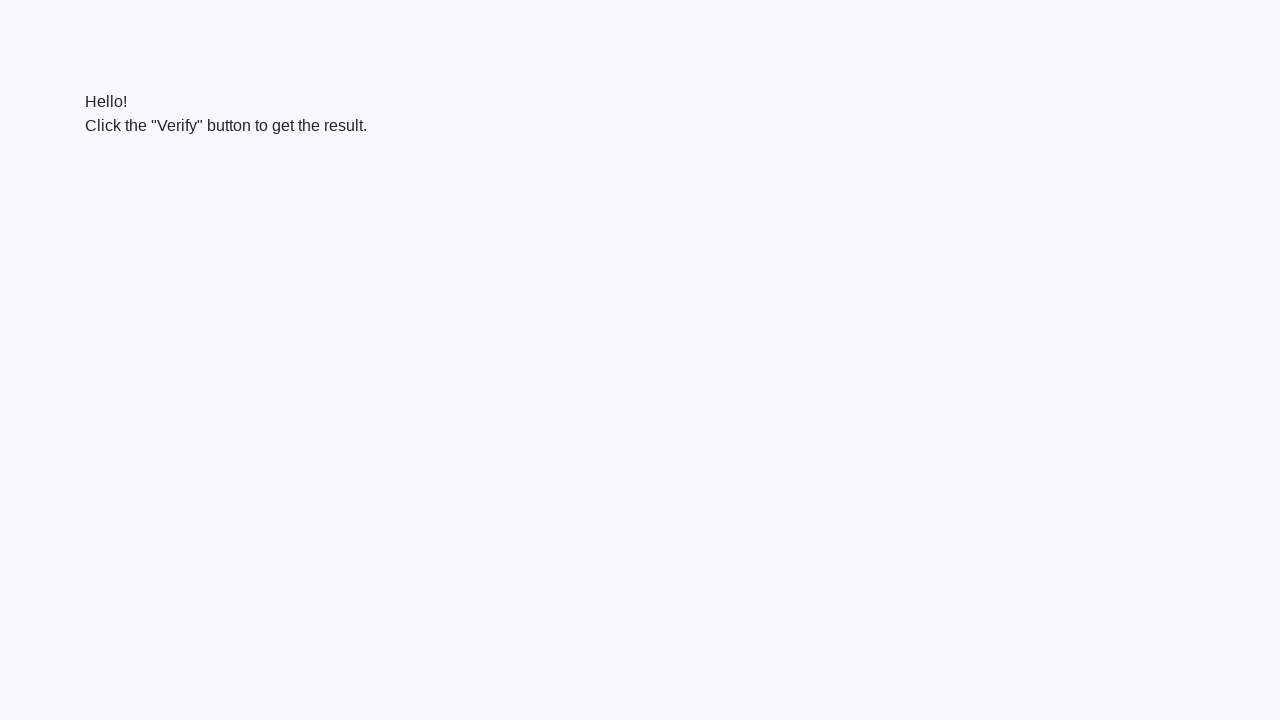

Clicked verify button at (118, 173) on #verify
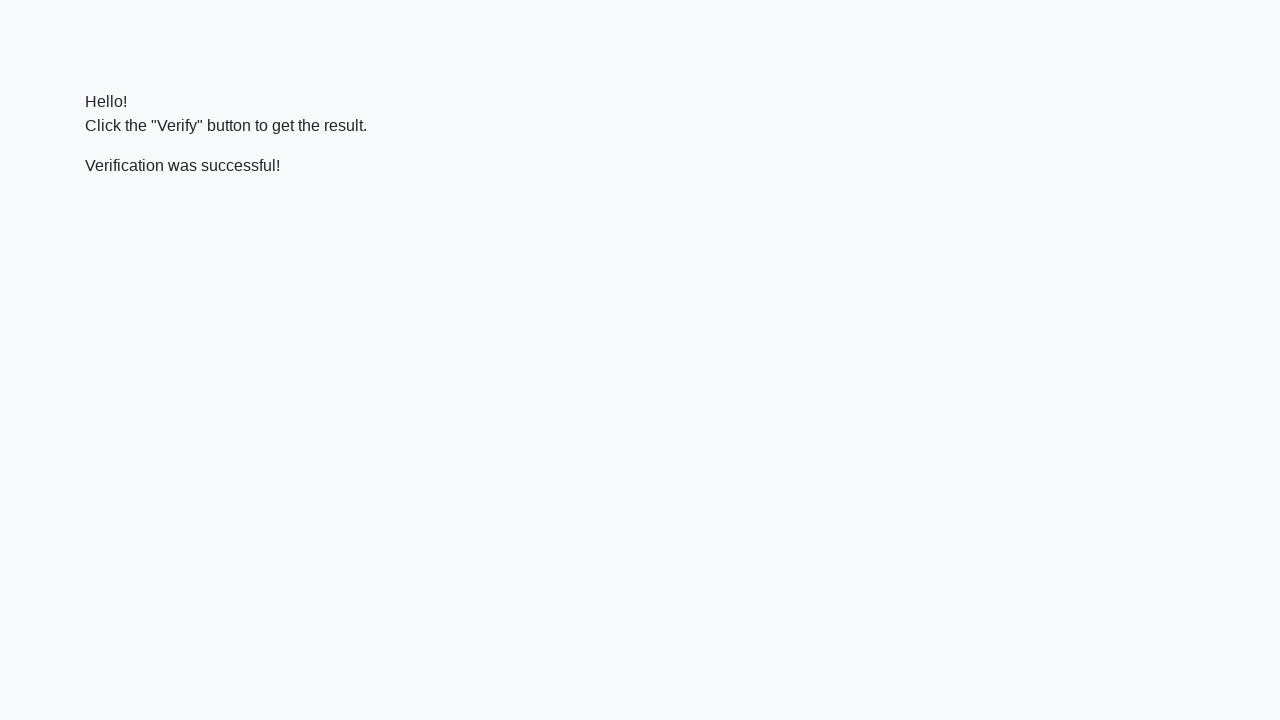

Located success message element
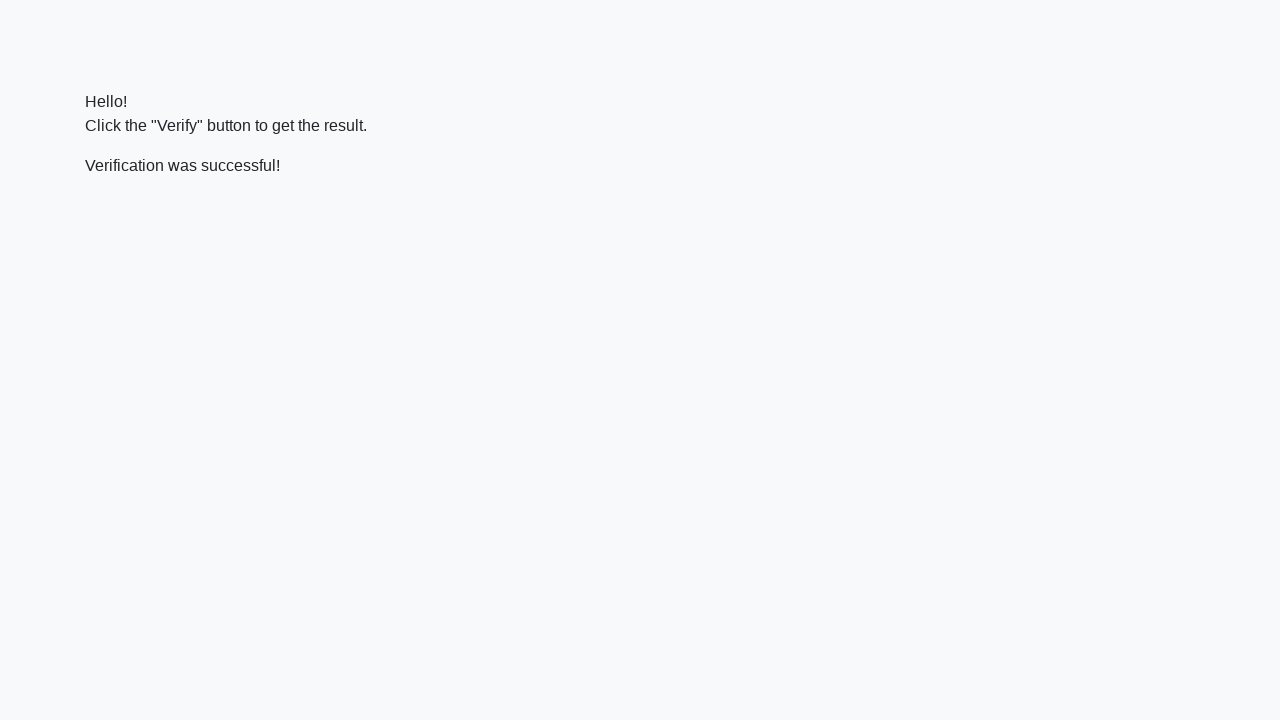

Success message appeared after implicit wait
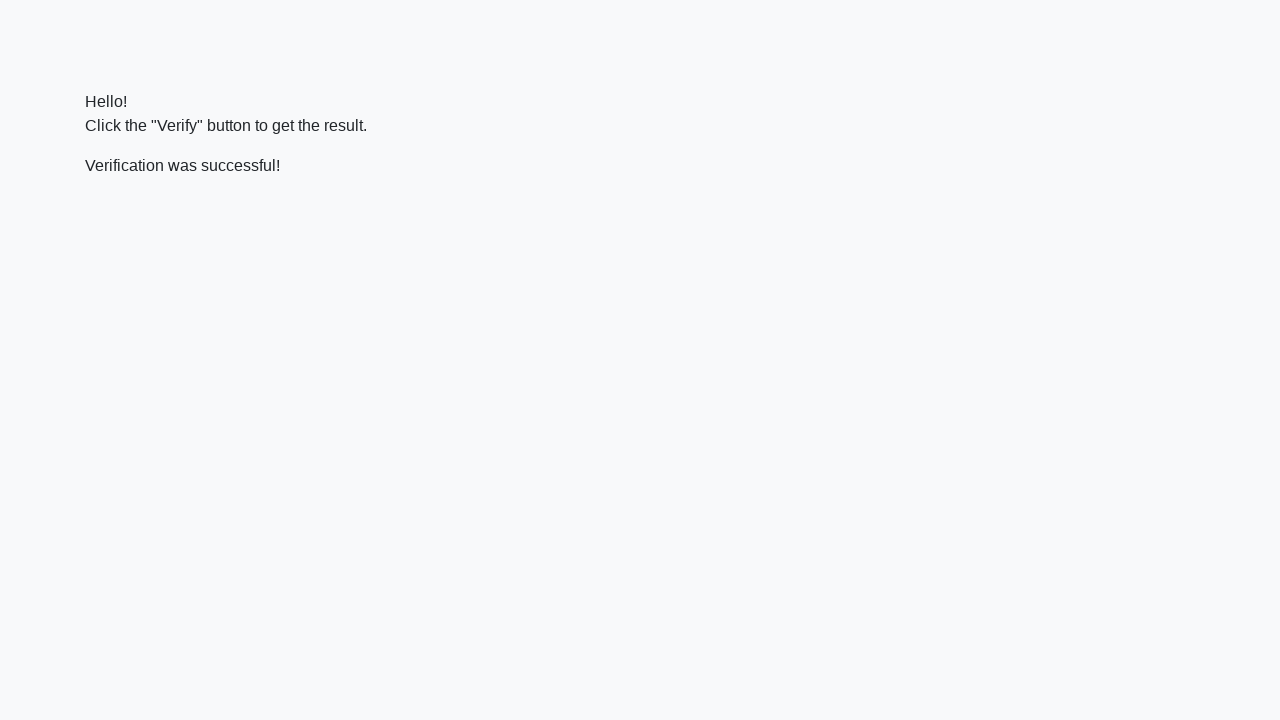

Verified success message contains 'successful'
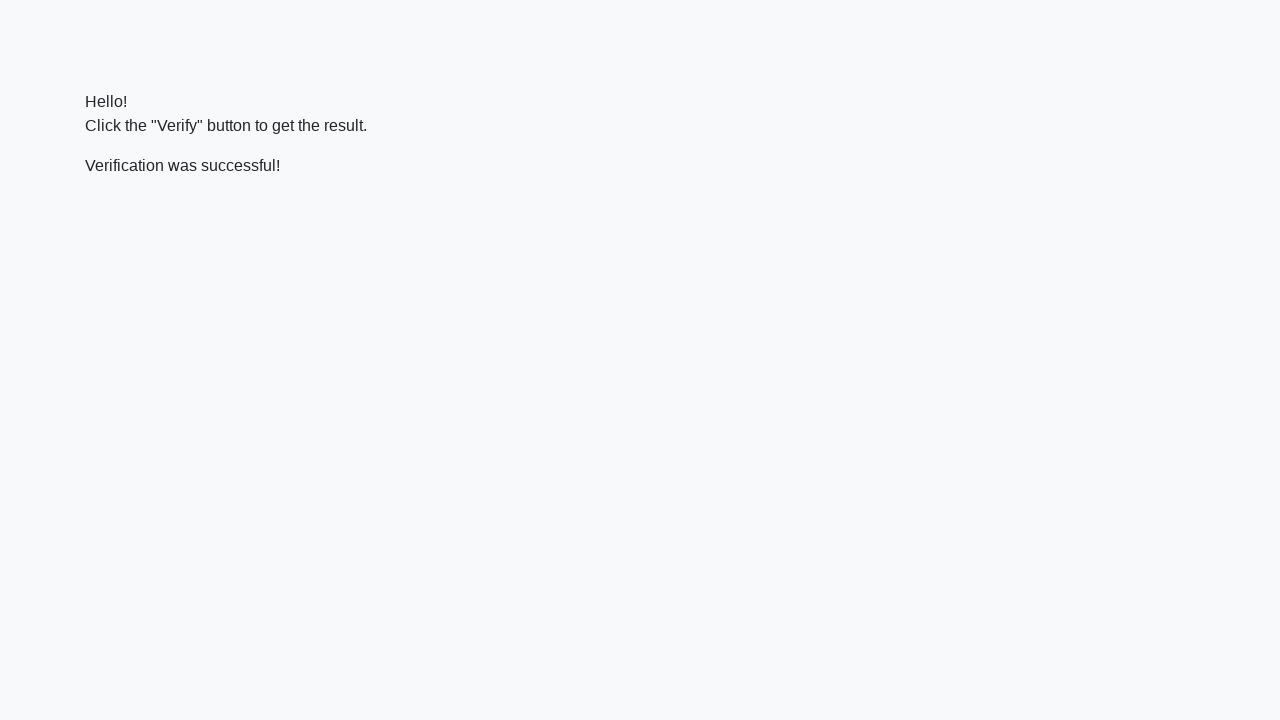

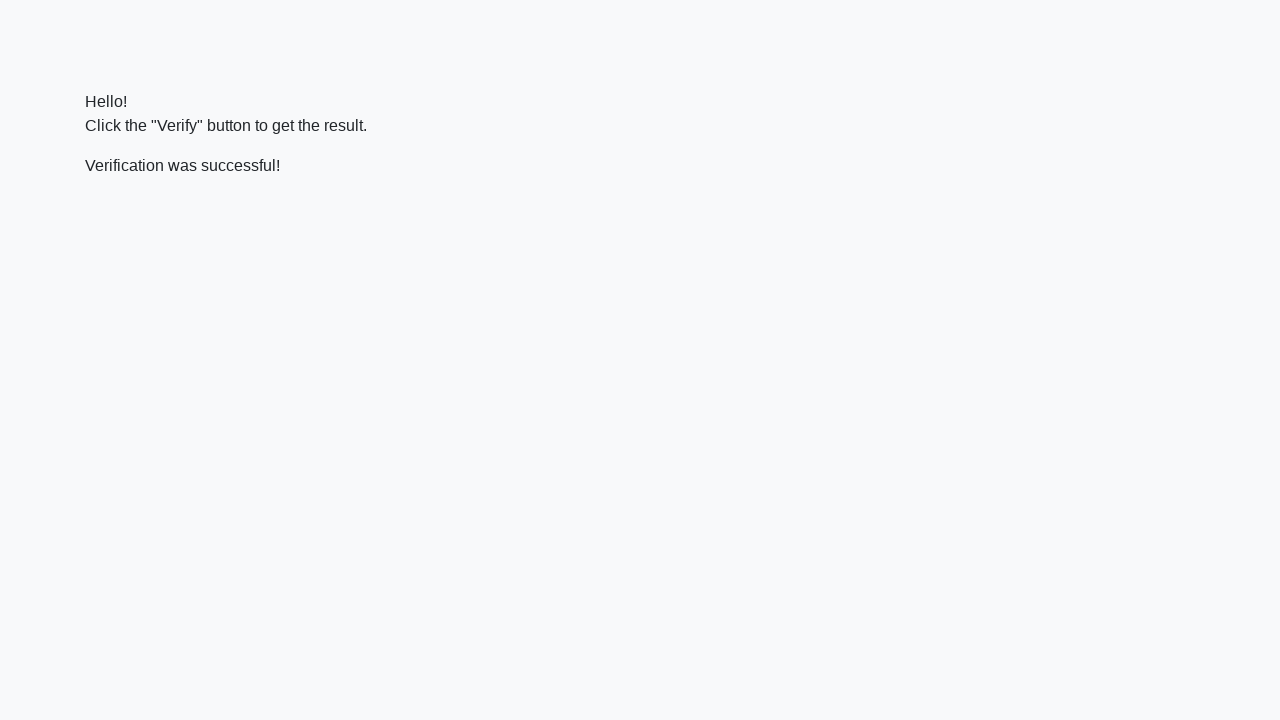